Tests the AngularJS homepage todo list functionality by adding a new todo item, verifying the list count increases, and marking the todo as complete.

Starting URL: https://angularjs.org

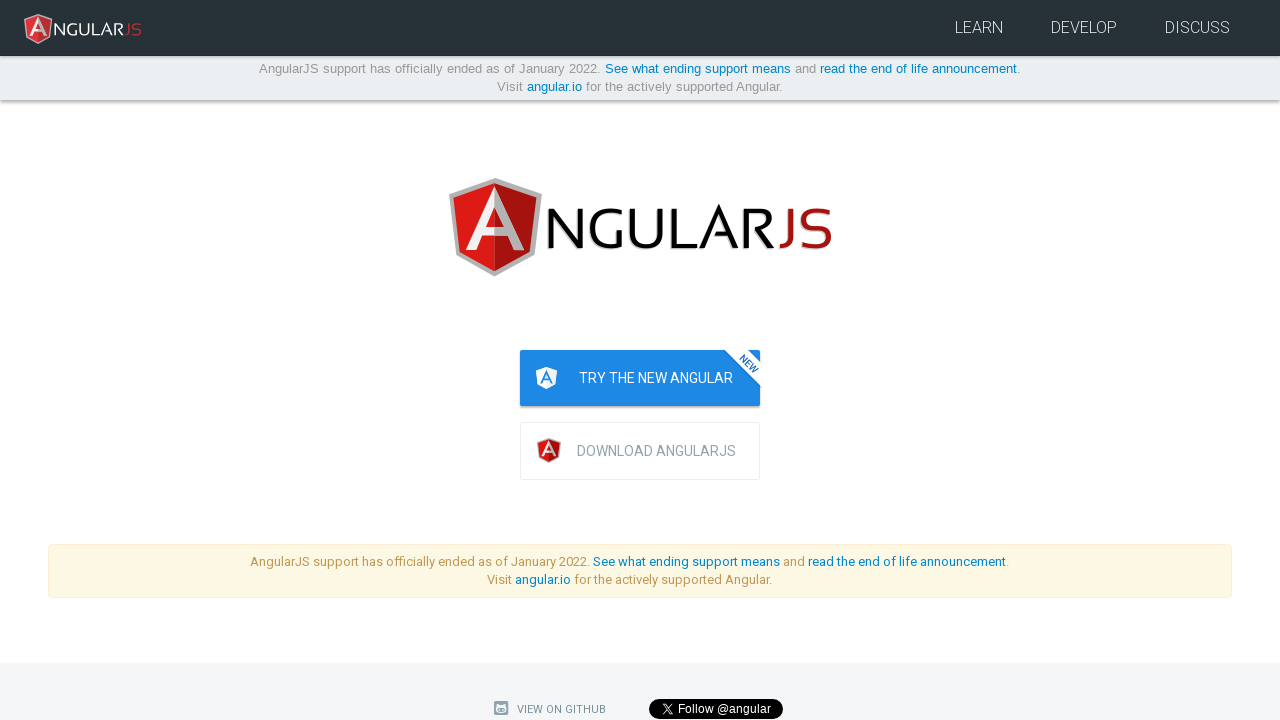

Filled todo input field with 'write first protractor test' on input[ng-model='todoList.todoText']
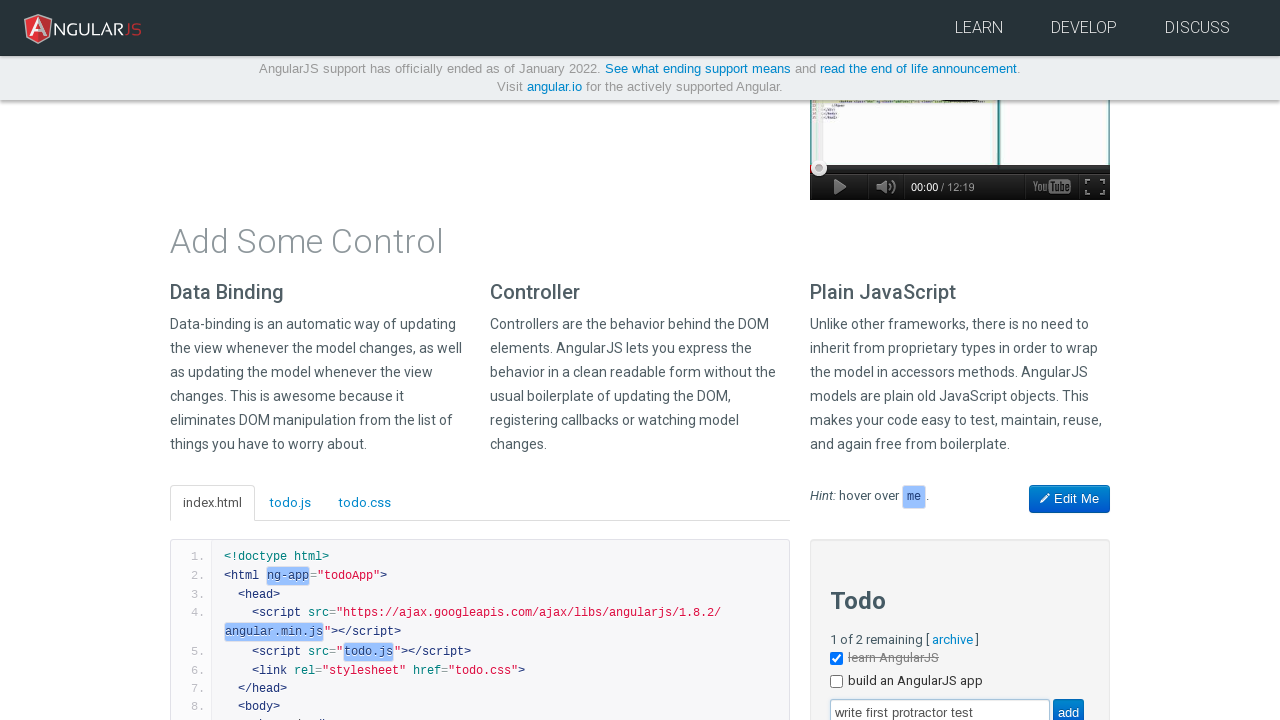

Clicked add button to create new todo at (1068, 706) on input[value='add']
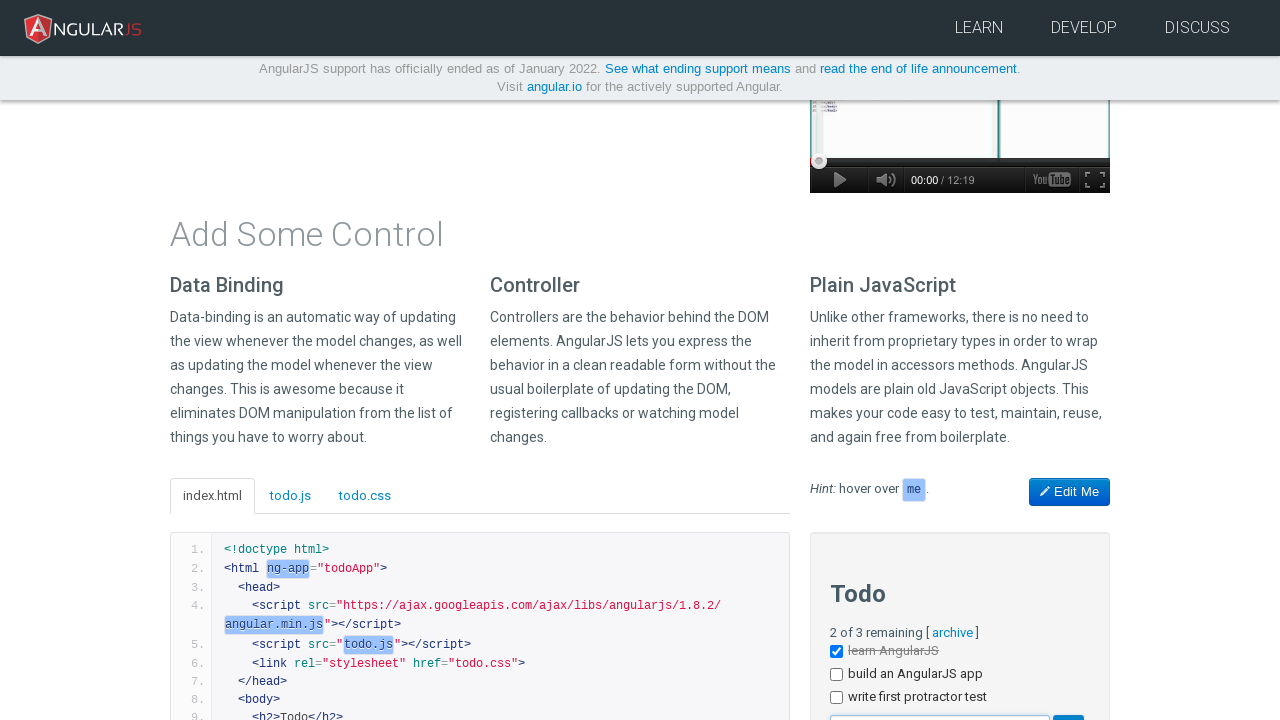

Todo list updated with new incomplete todo item
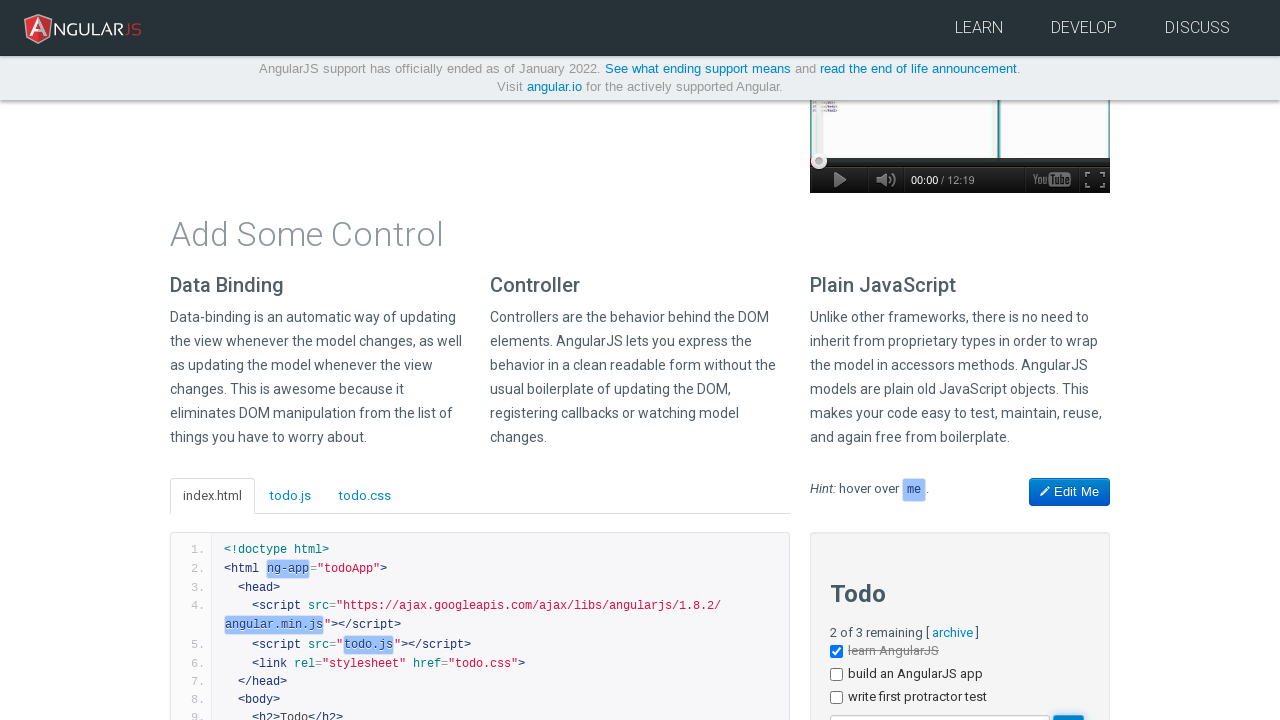

Marked newly added todo as complete by clicking checkbox at (836, 698) on li:nth-child(3) input[type='checkbox']
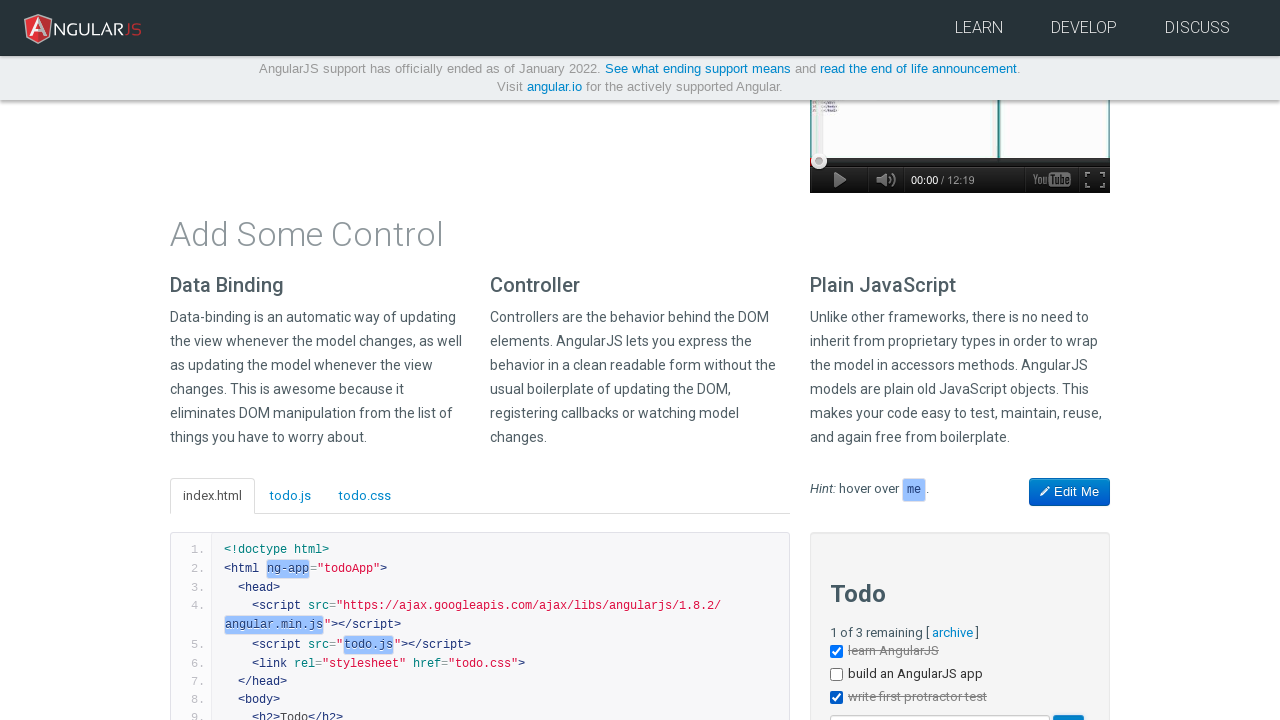

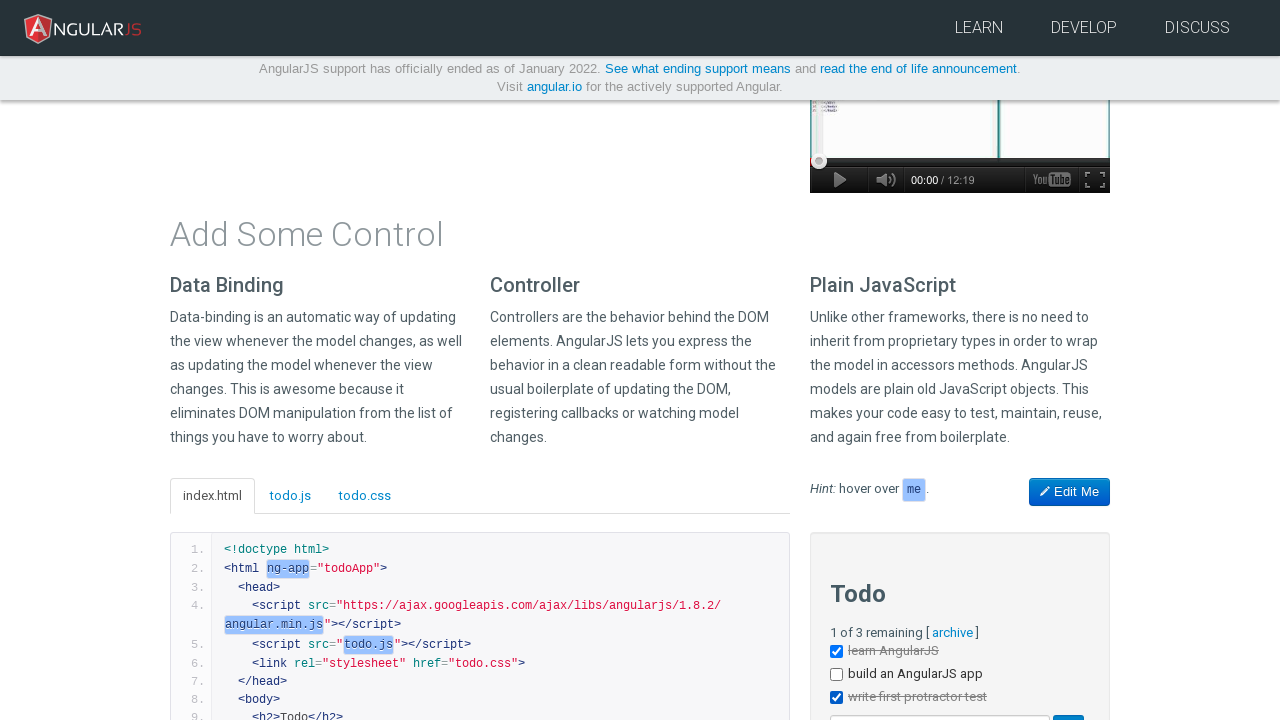